Navigates to the open invitation blog post, retrieves the og:image URL, and navigates to that image URL

Starting URL: https://roe.dev/blog/open-invitation

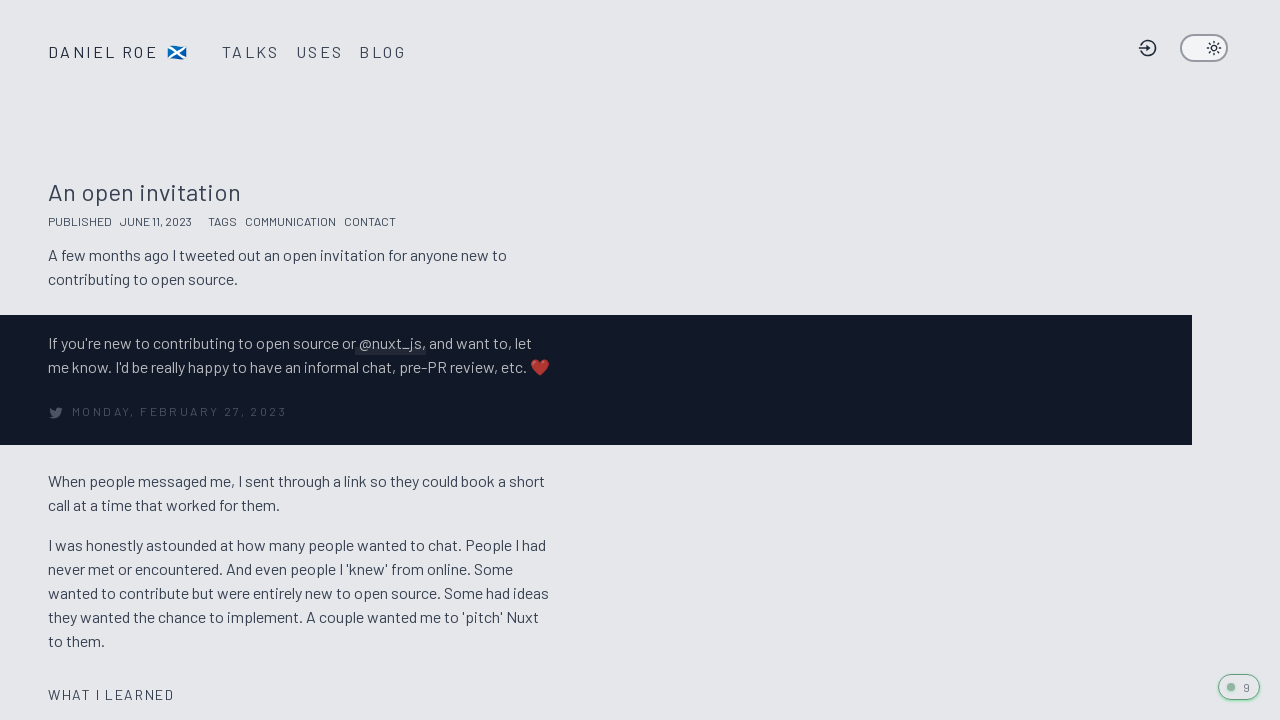

Navigated to /blog/open-invitation
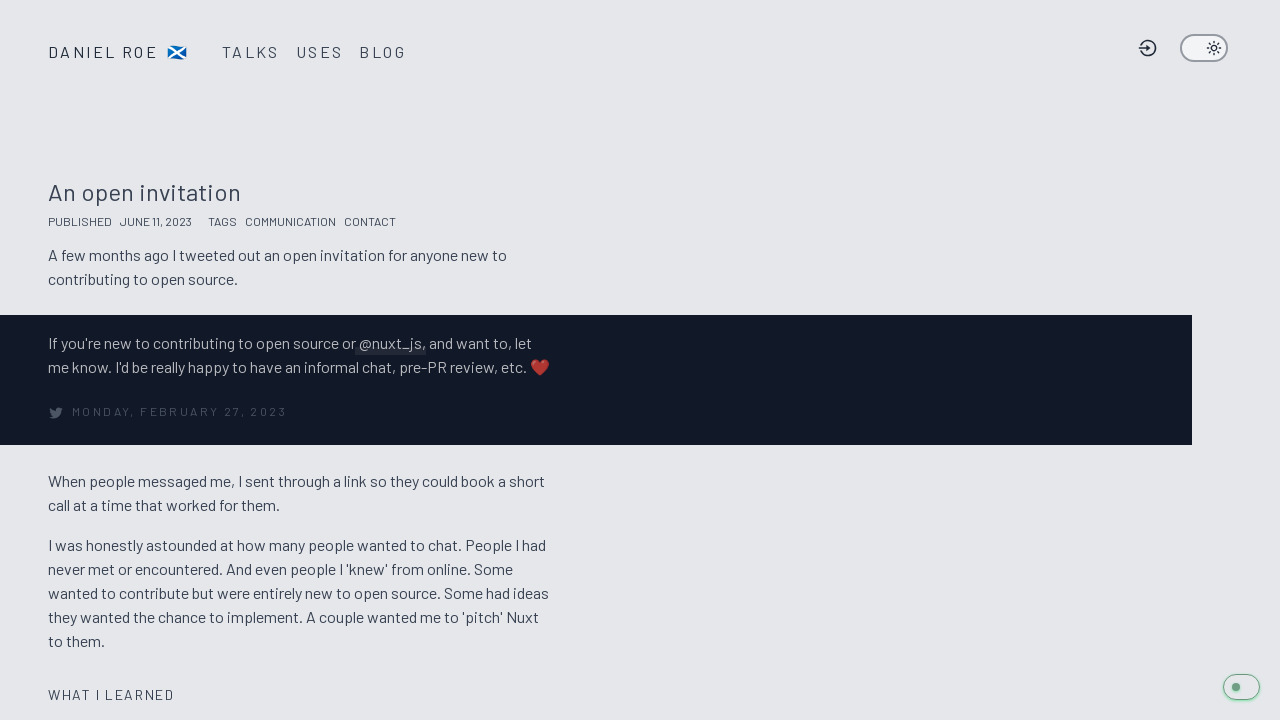

Located og:image meta tag
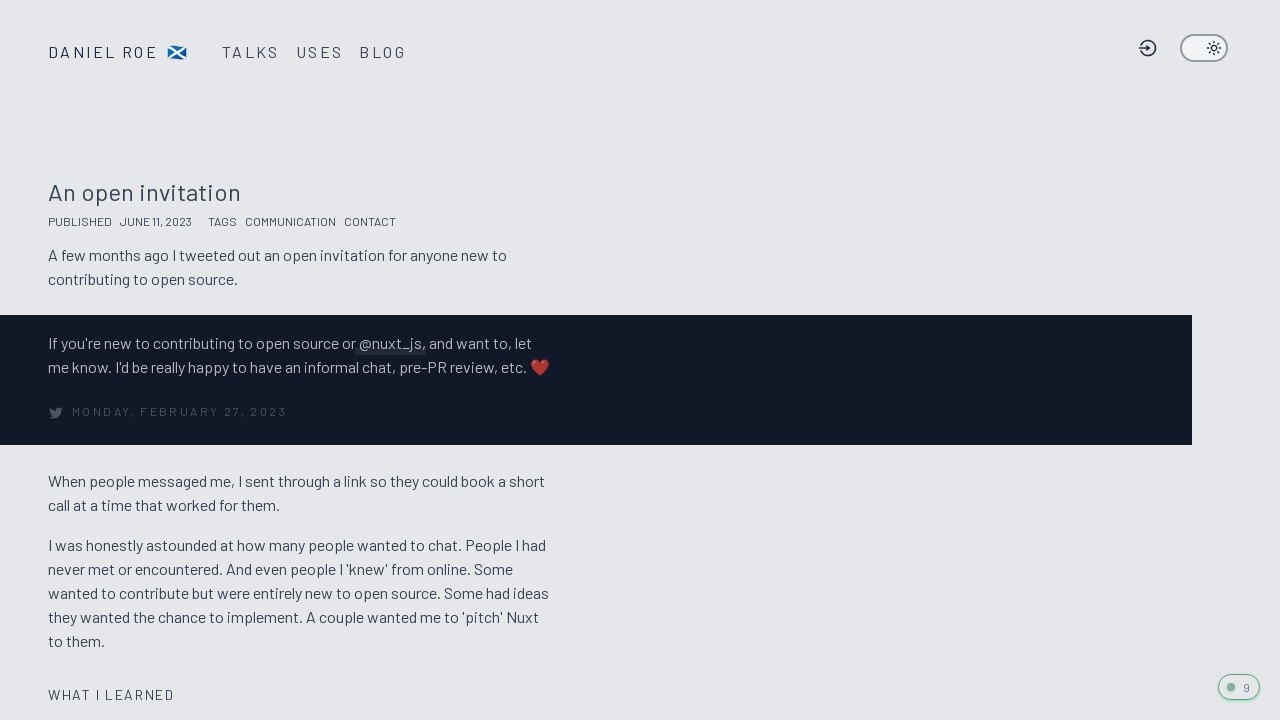

Retrieved og:image URL: https://roe.dev/__og-image__/static/blog/open-invitation/og.png
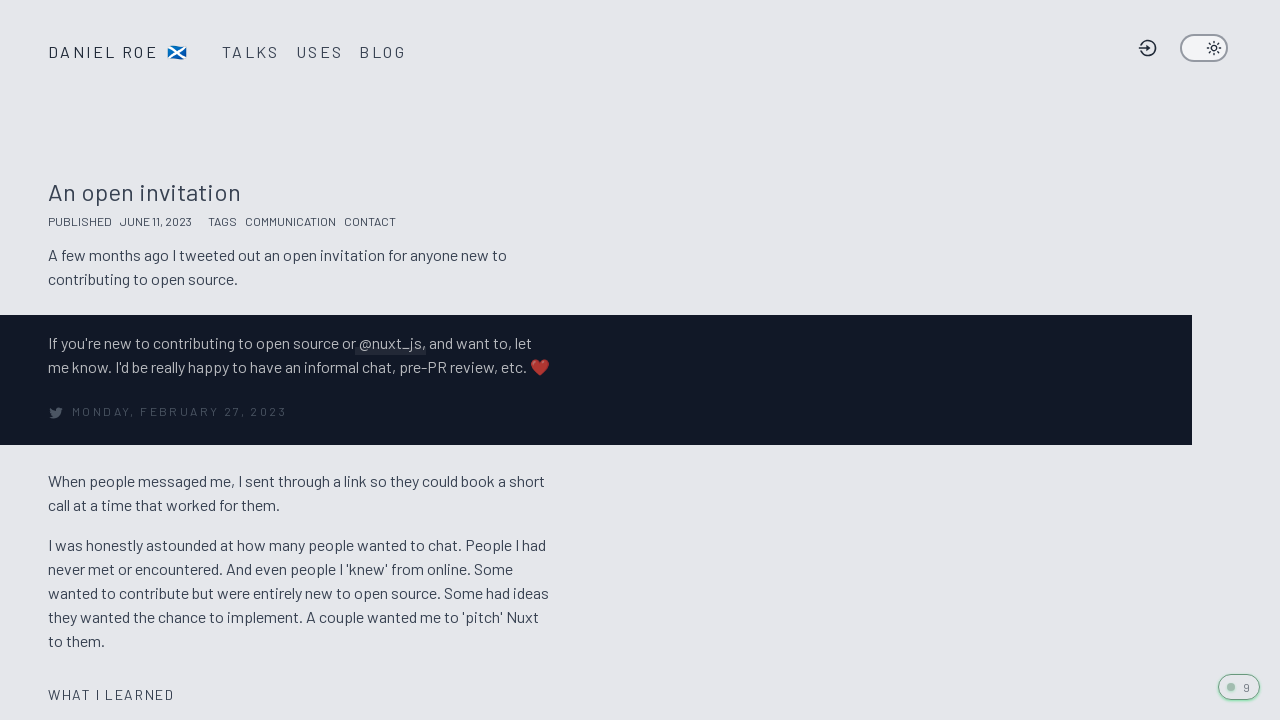

Navigated to og:image URL
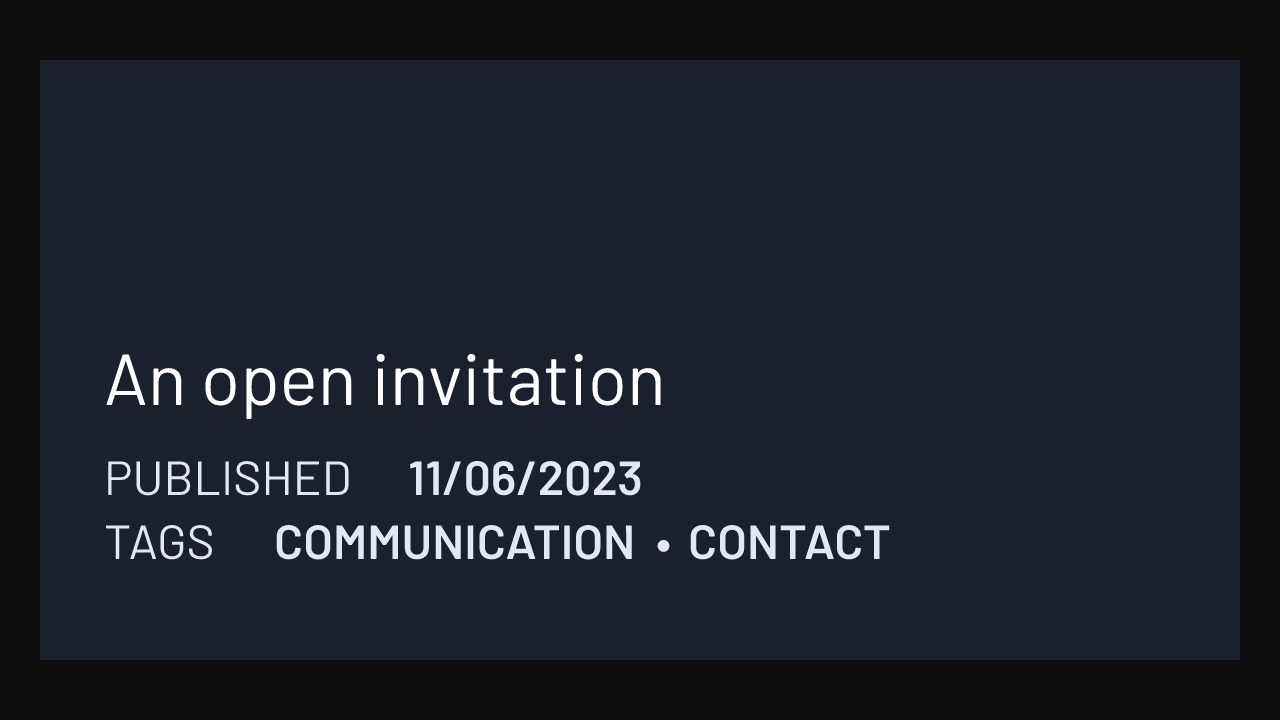

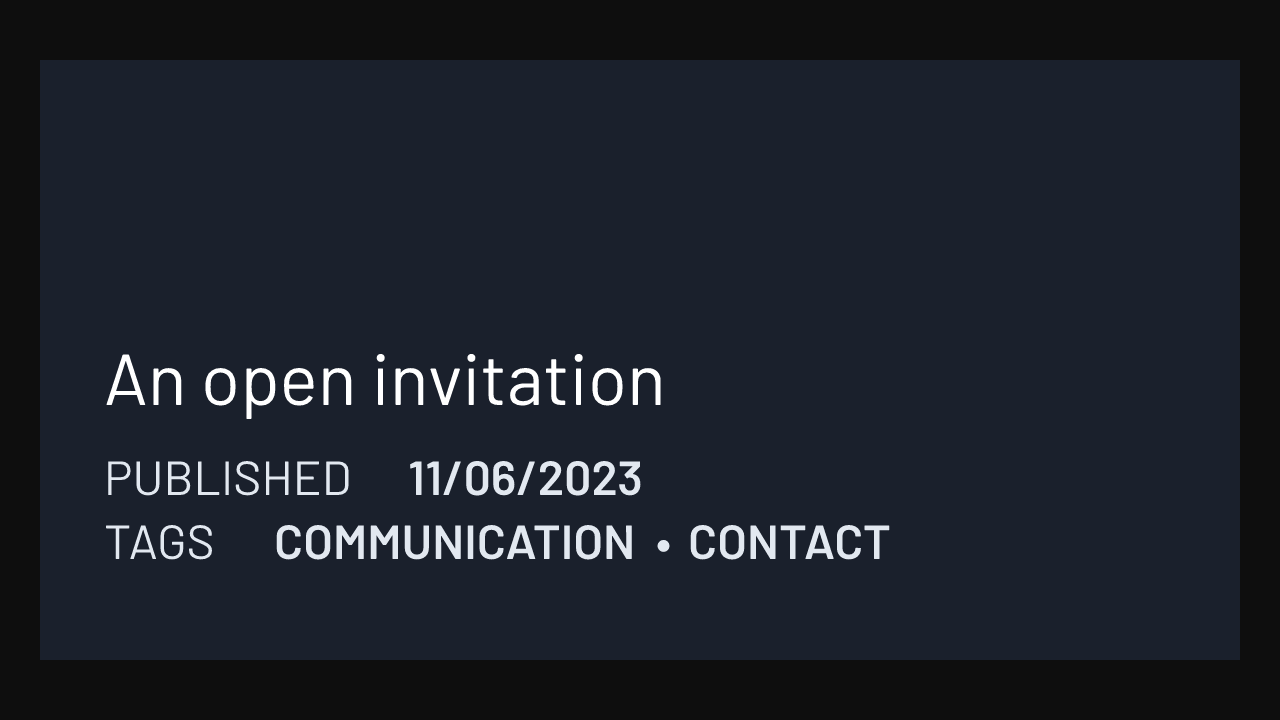